Tests different click interactions on a demo page including double-click, right-click (context click), and regular click, then verifies that confirmation messages appear for each action.

Starting URL: https://demoqa.com/buttons

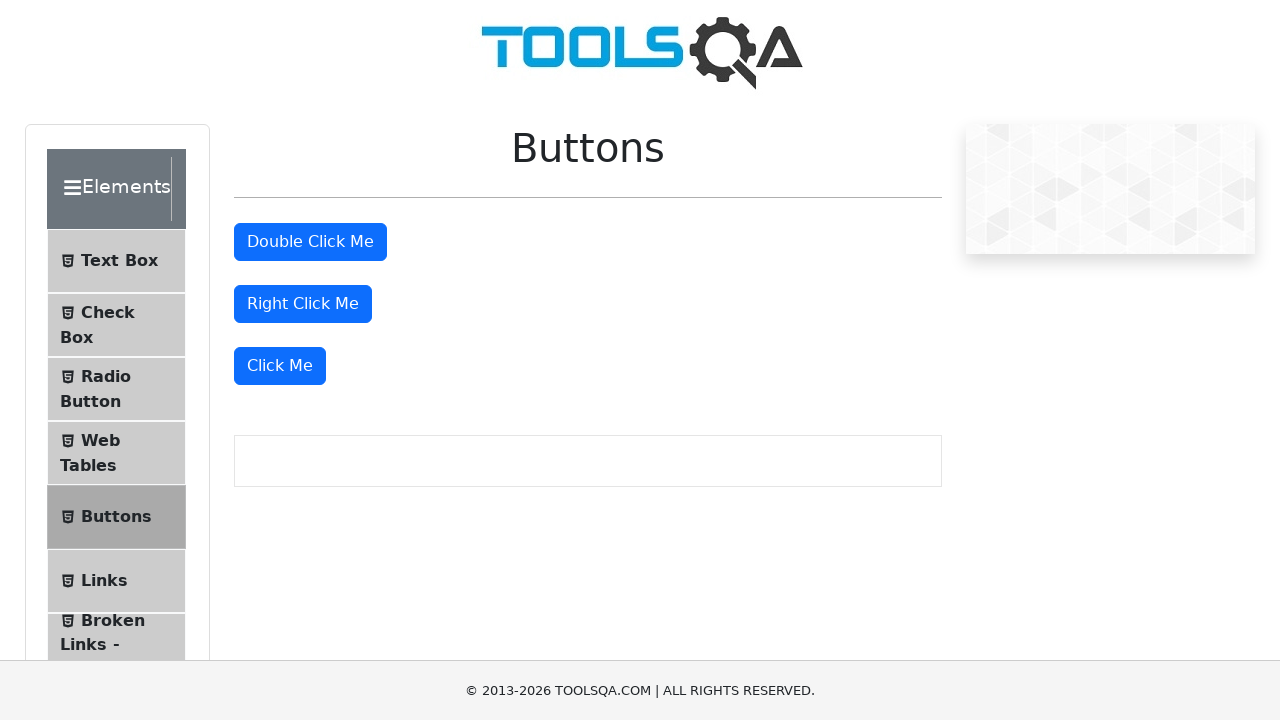

Located the Double Click Me button
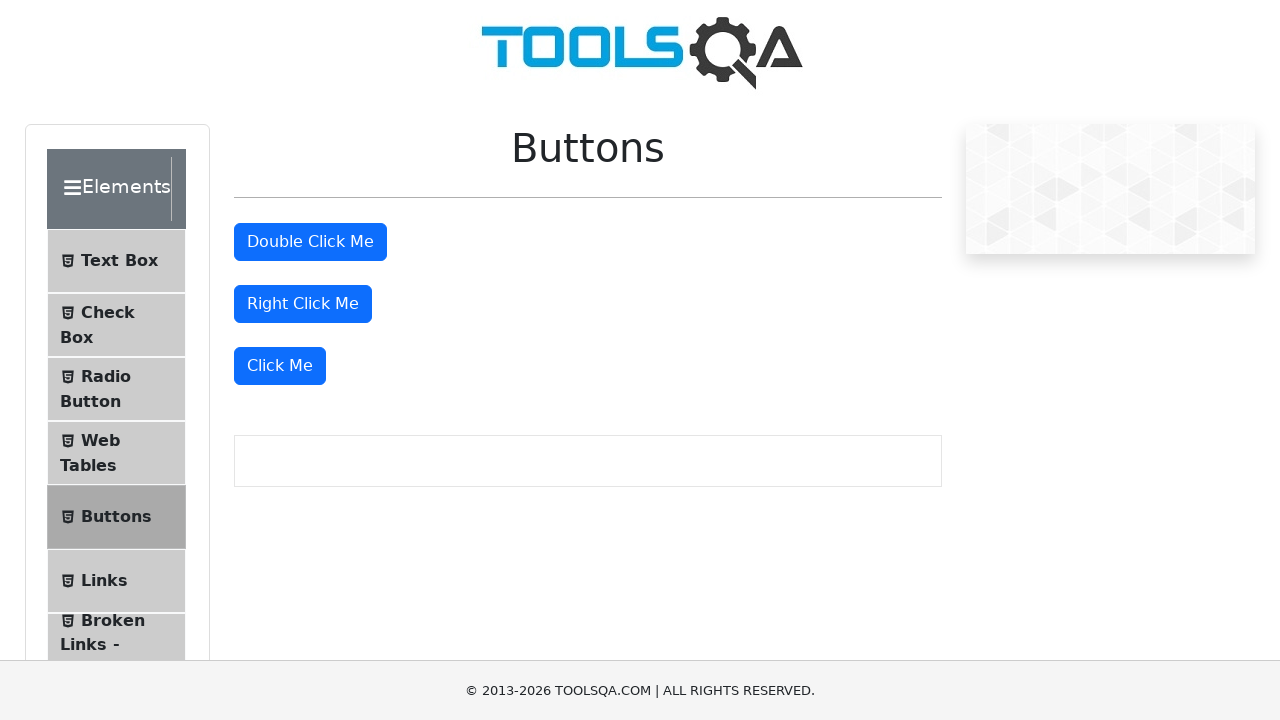

Located the Right Click Me button
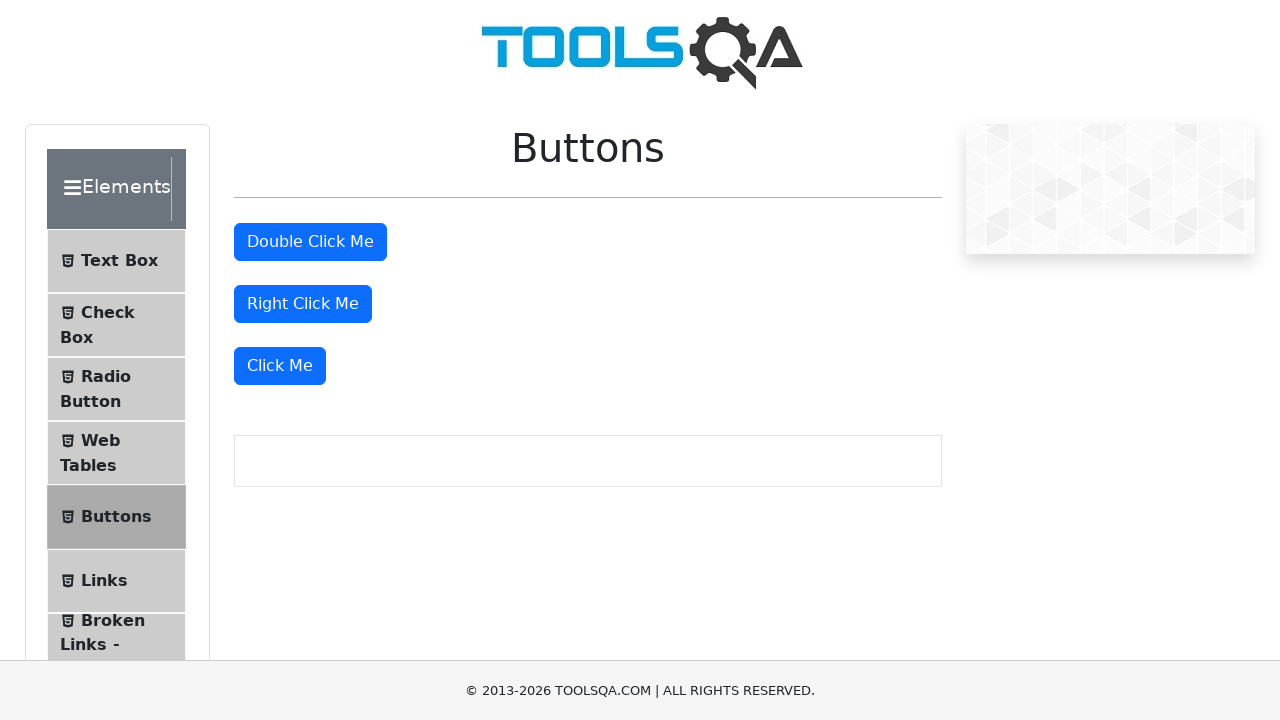

Located the Click Me button
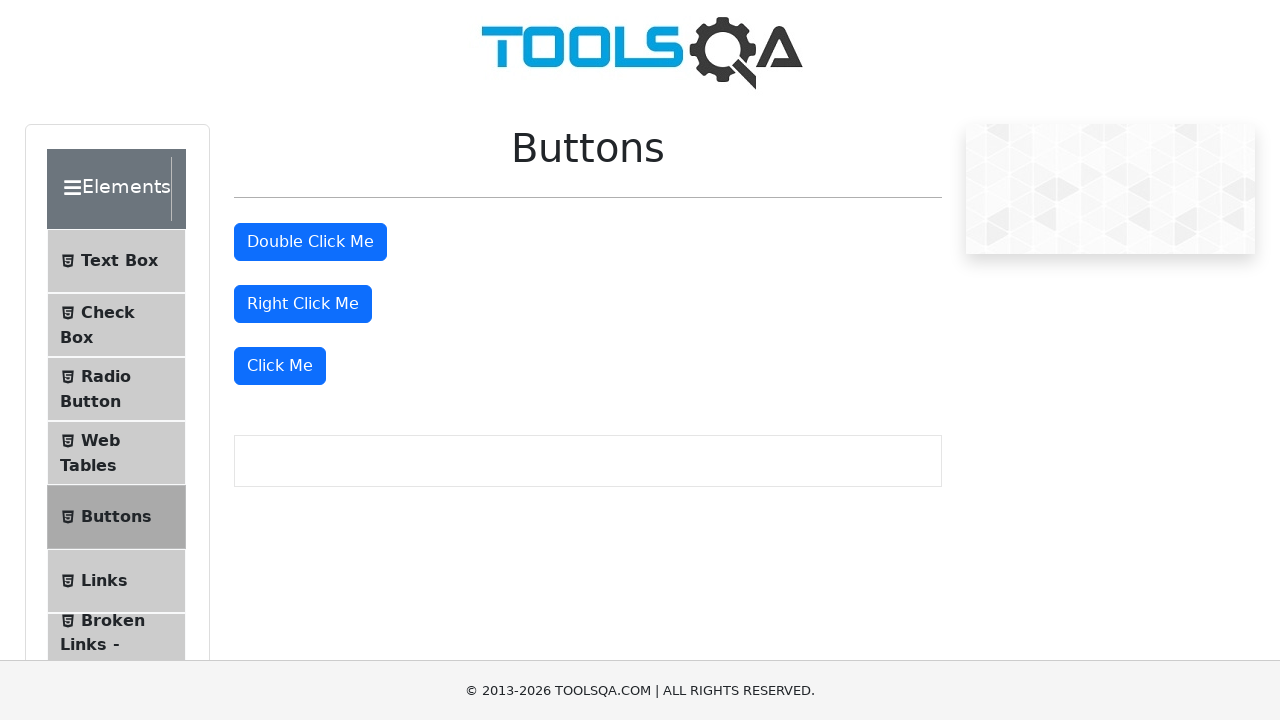

Double-clicked the Double Click Me button at (310, 242) on xpath=//button[.='Double Click Me']
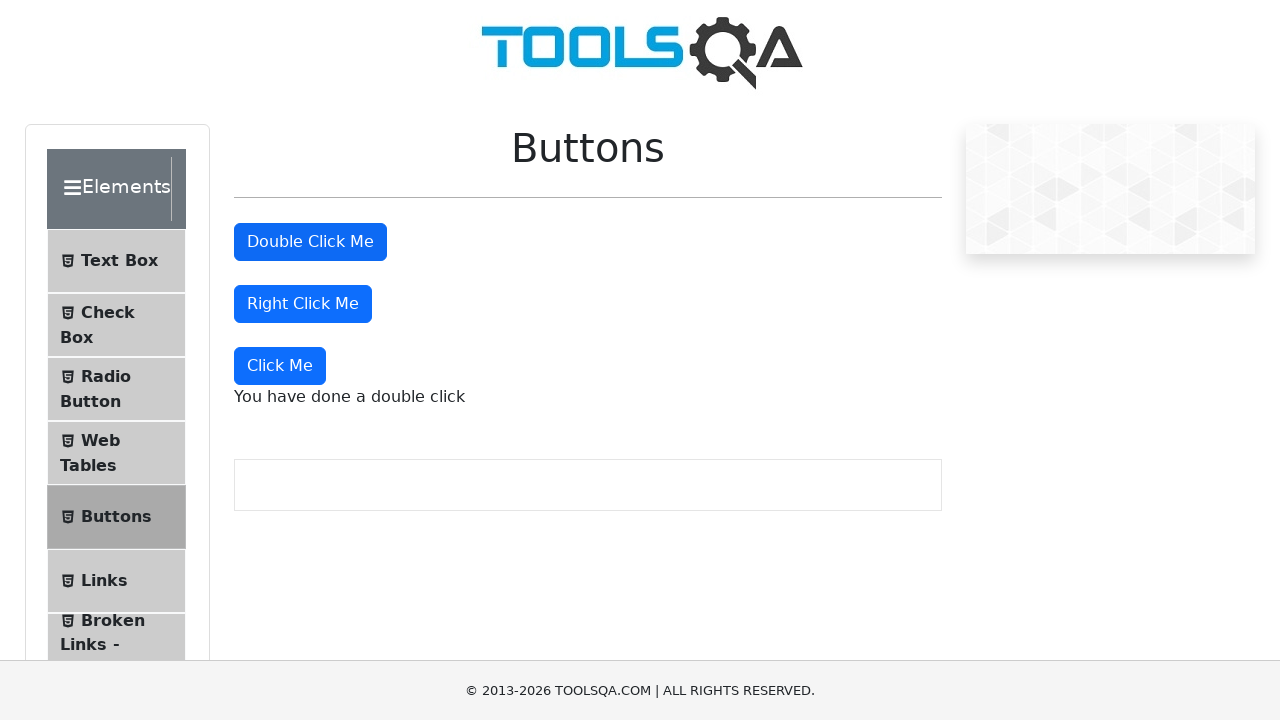

Right-clicked the Right Click Me button at (303, 304) on xpath=//button[.='Right Click Me']
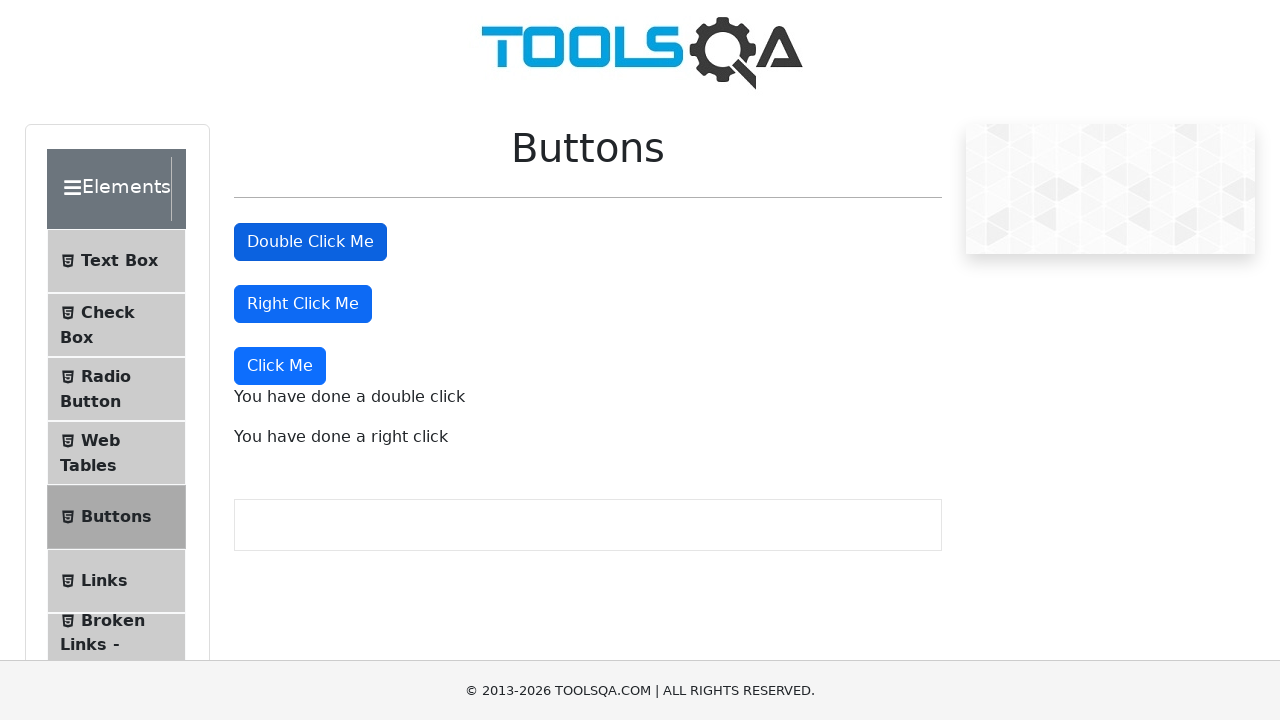

Clicked the Click Me button at (280, 366) on xpath=//button[.='Click Me']
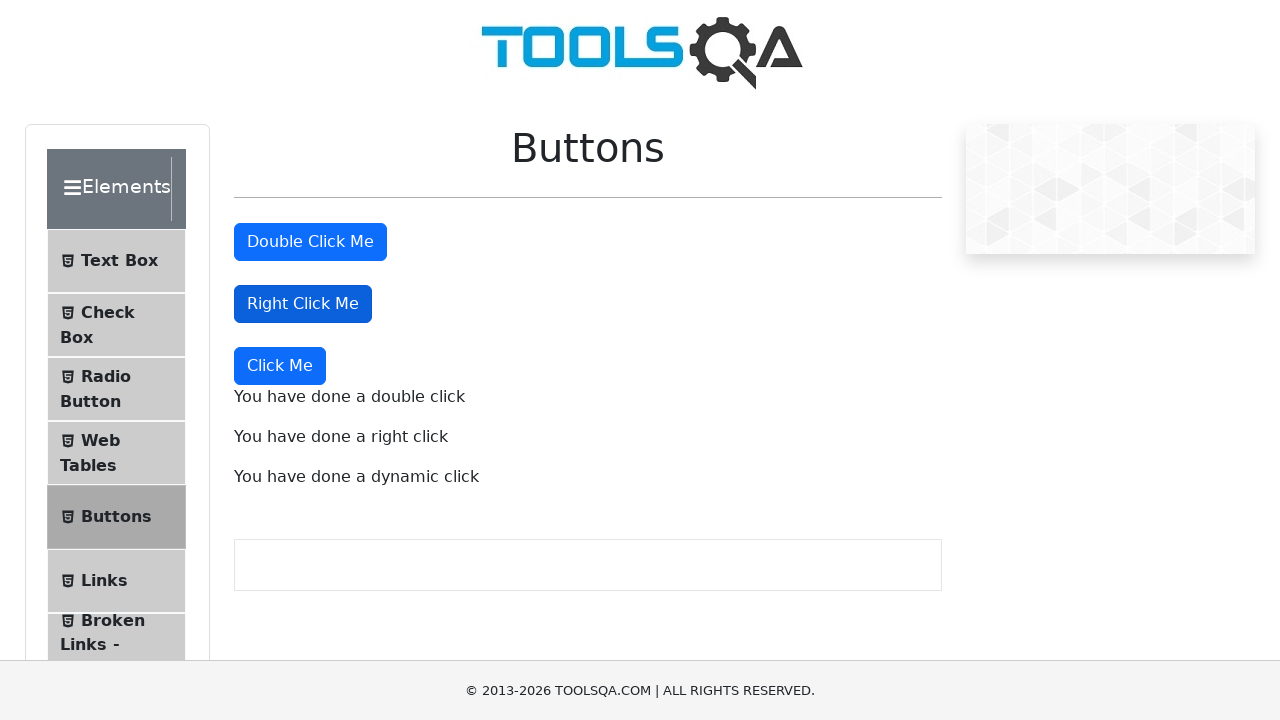

Verified double click confirmation message appeared
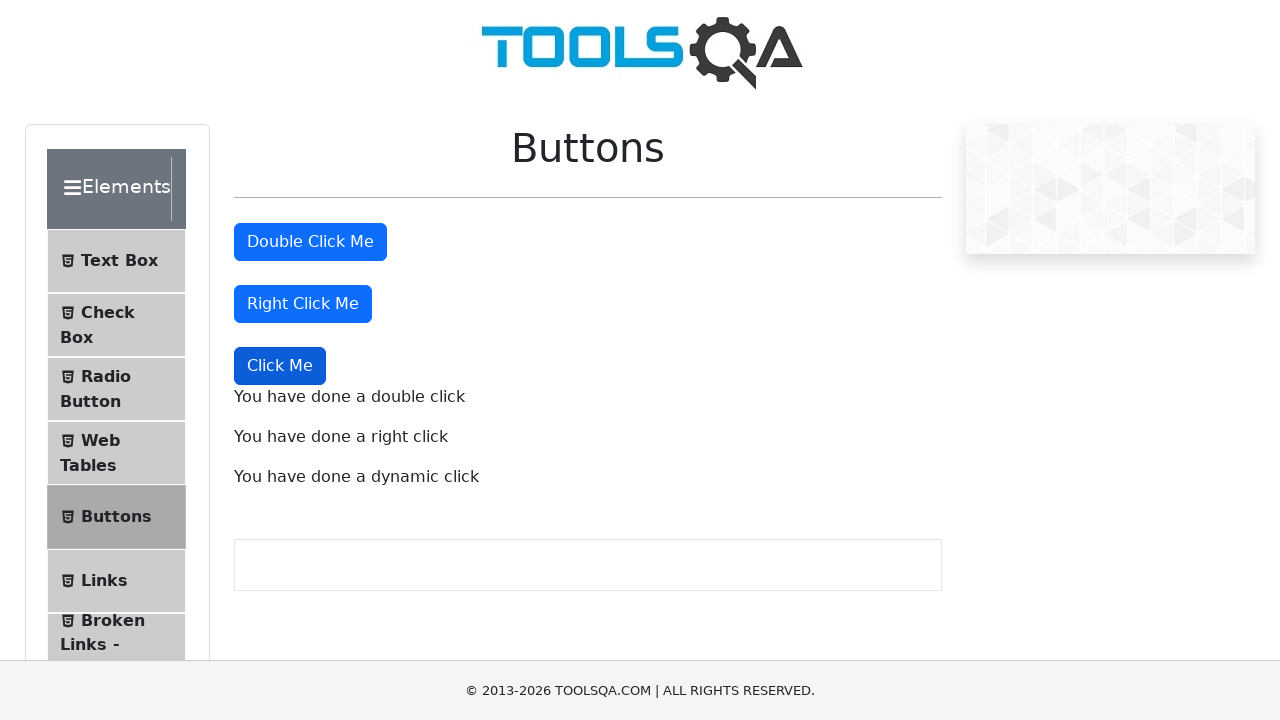

Verified right click confirmation message appeared
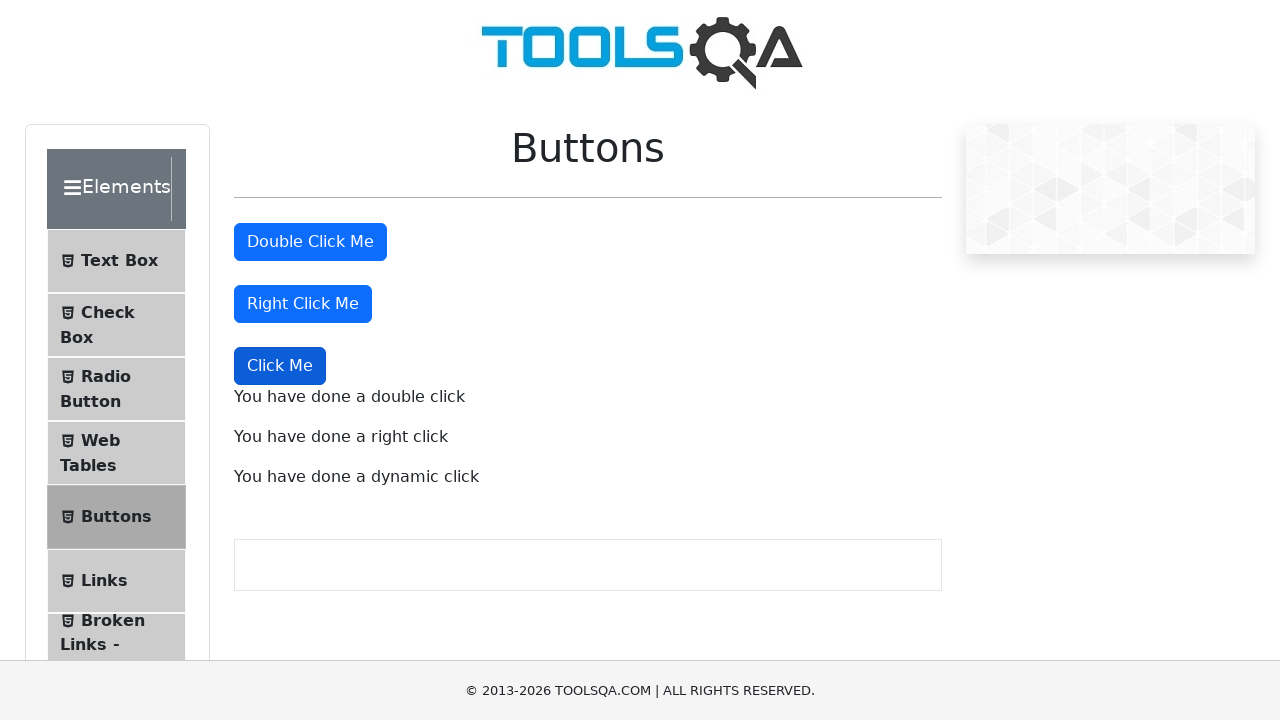

Verified regular click confirmation message appeared
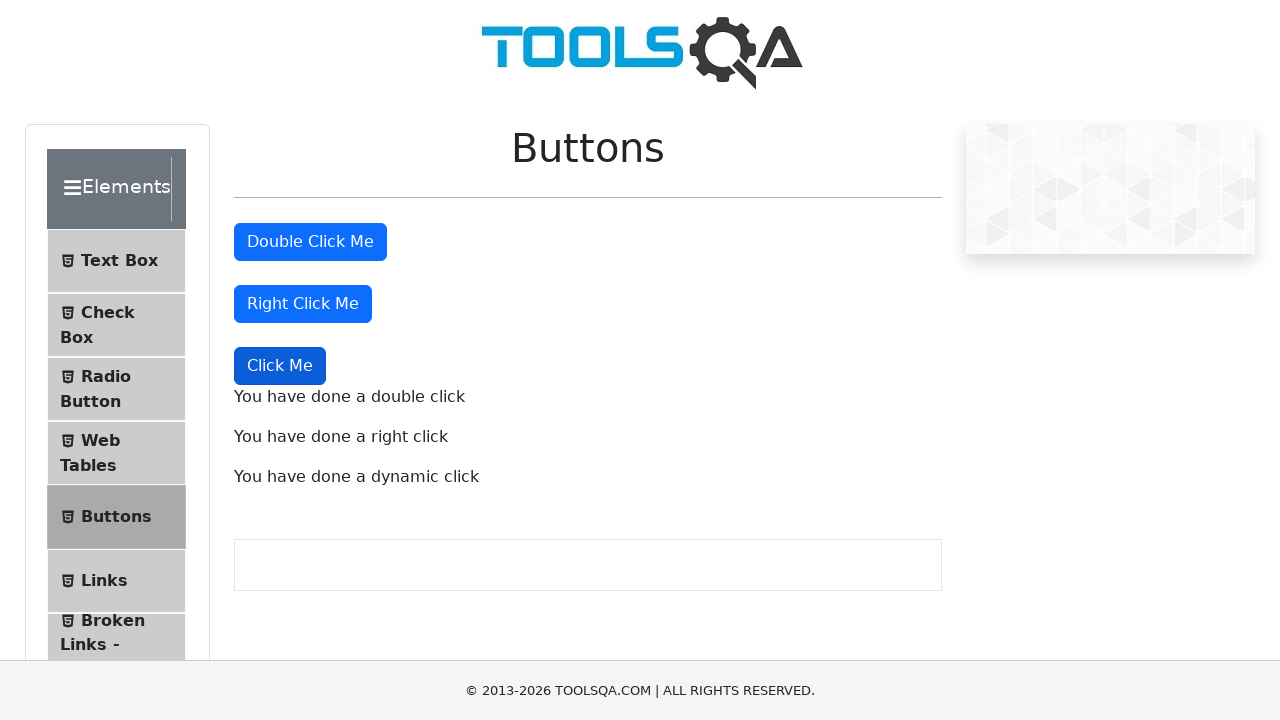

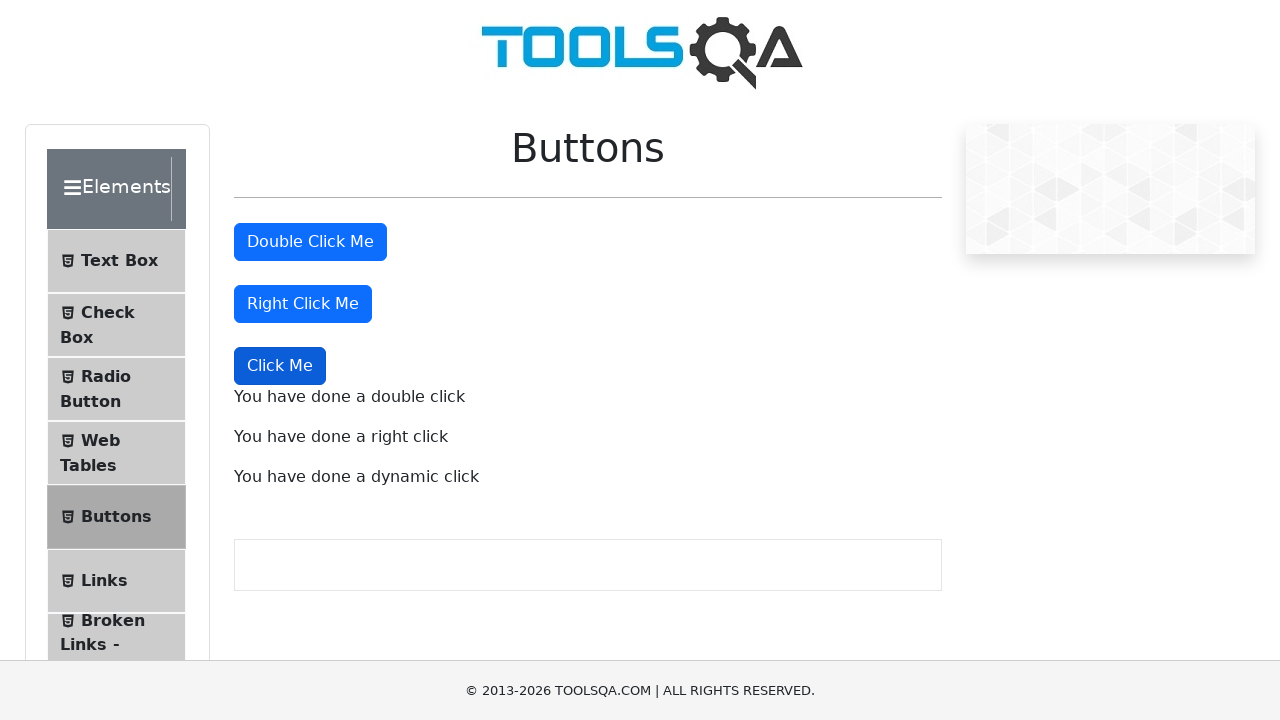